Tests adding multiple products to a shopping cart by iterating through a list of product names and clicking the "Add to Cart" button for each available product on a grocery shopping practice site.

Starting URL: https://rahulshettyacademy.com/seleniumPractise

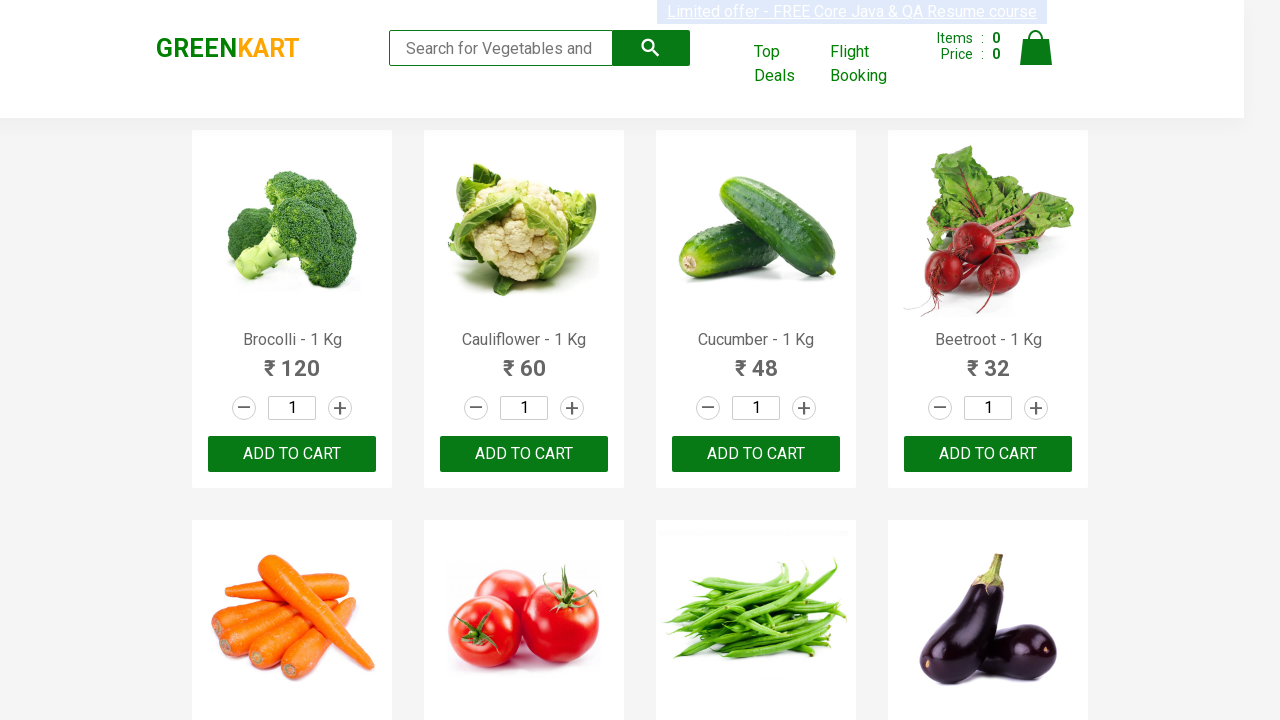

Waited for product elements to load on grocery shopping site
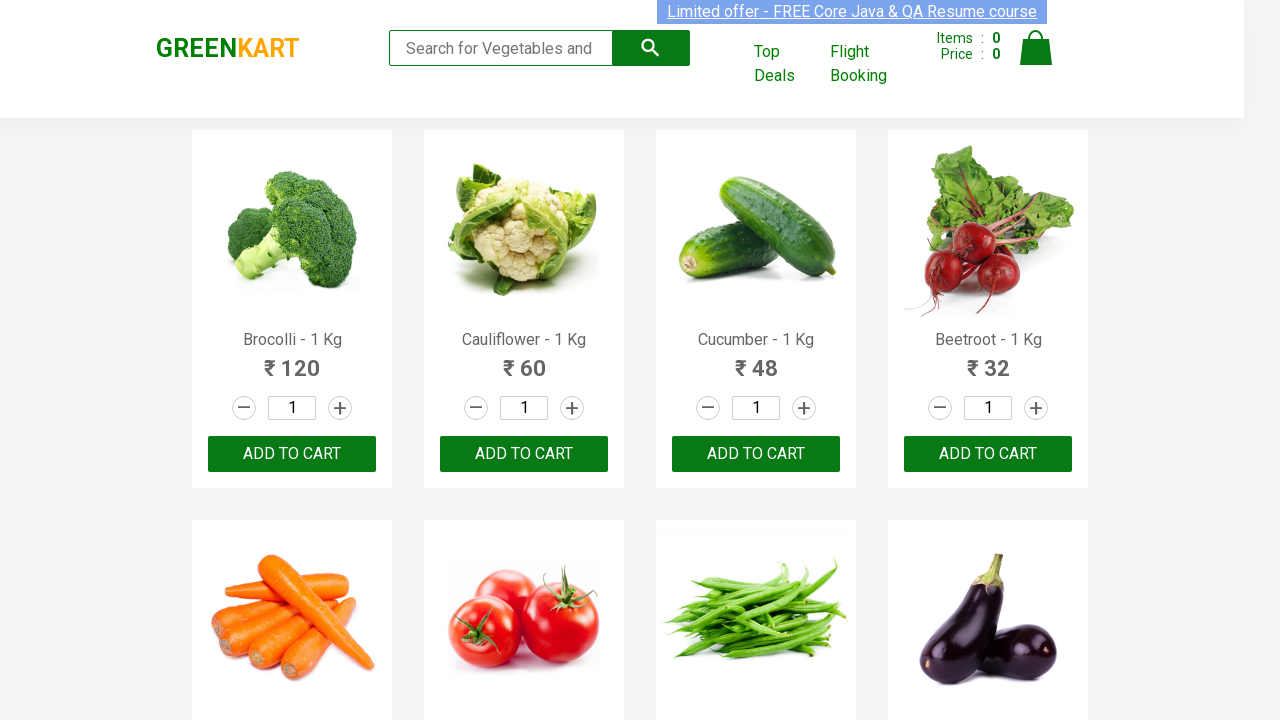

Retrieved all product elements from page
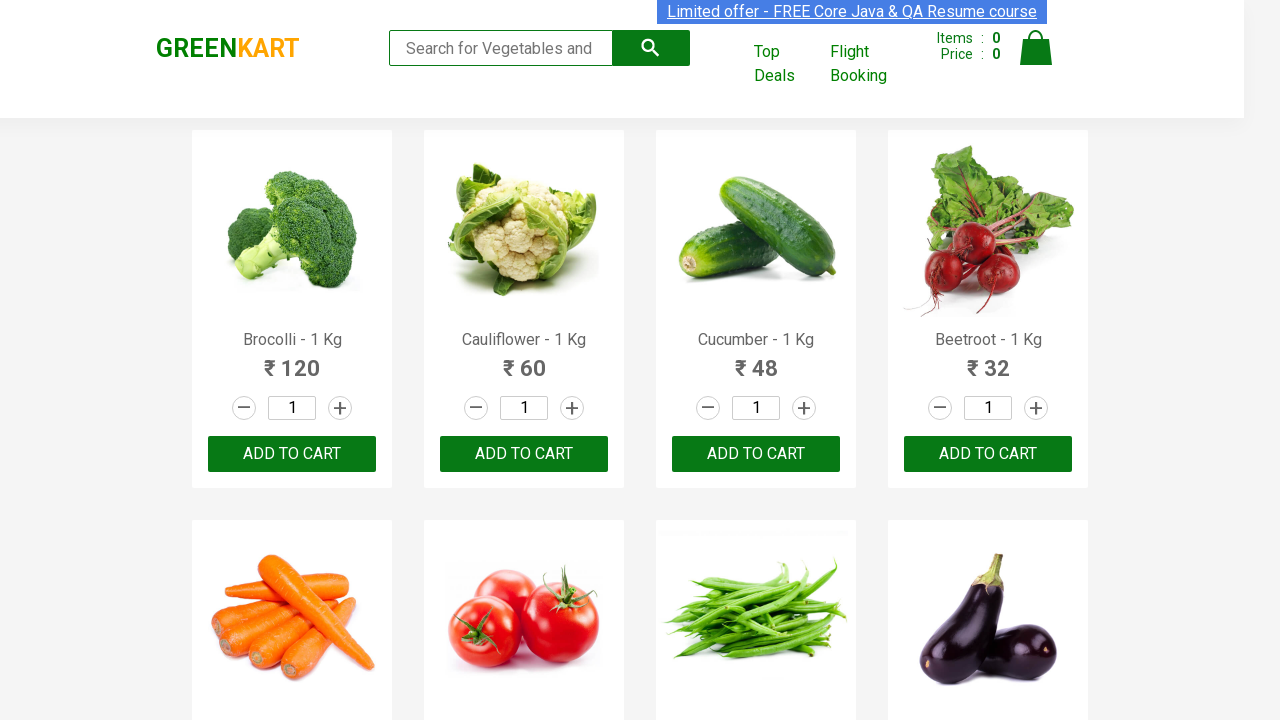

Clicked 'Add to Cart' button for 'Cucumber' at (756, 454) on //div[@class='product']/h4[contains(text(),'Cucumber')]/following-sibling::div[(
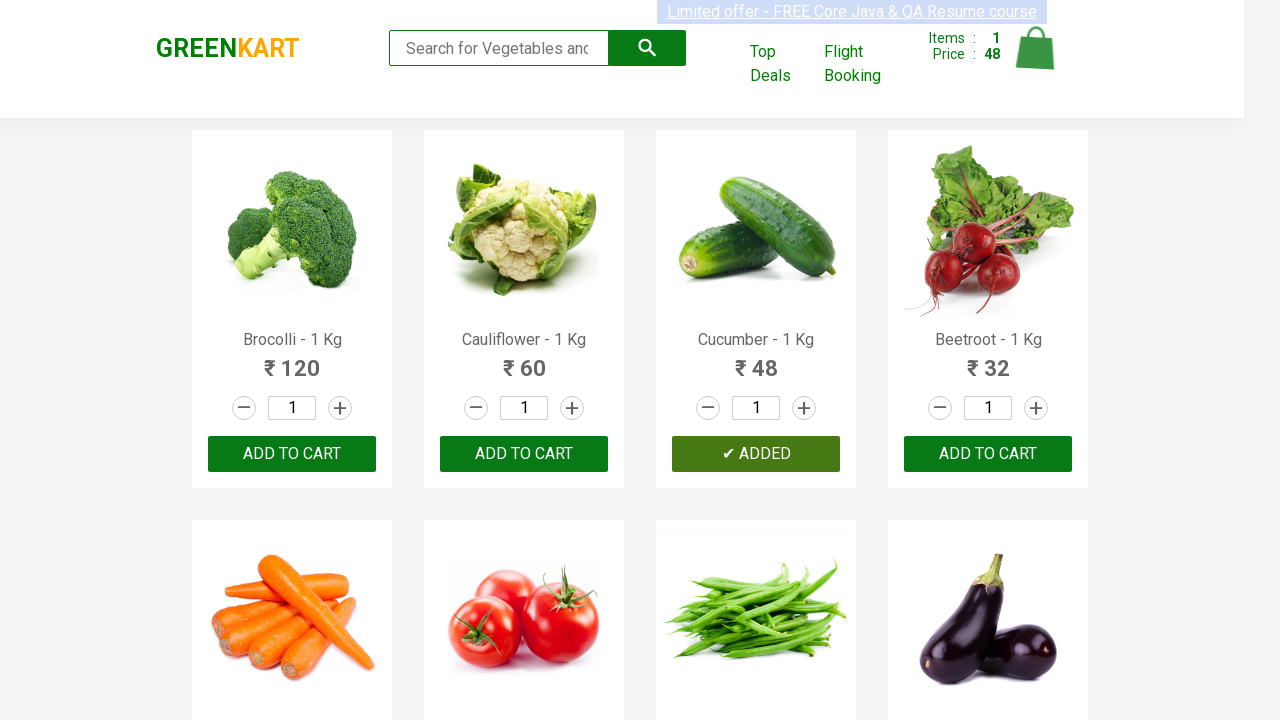

Clicked 'Add to Cart' button for 'Beetroot' at (988, 454) on //div[@class='product']/h4[contains(text(),'Beetroot')]/following-sibling::div[(
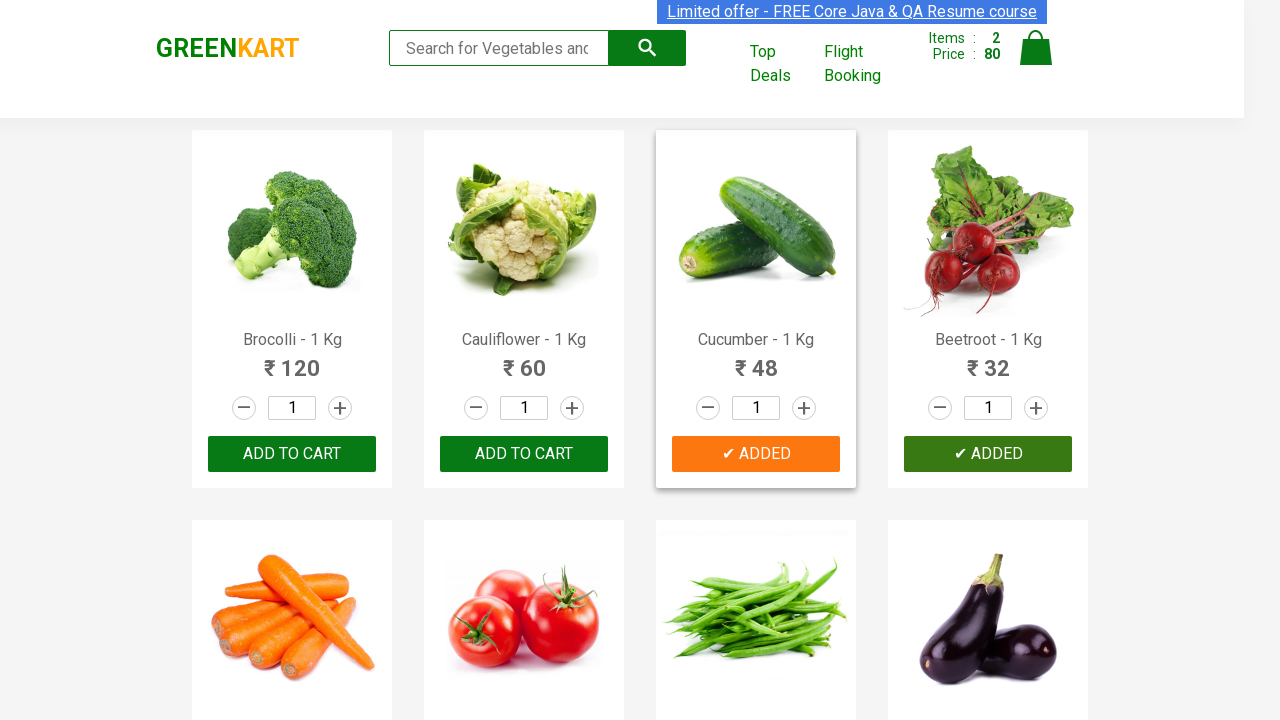

Clicked 'Add to Cart' button for 'Tomato' at (524, 360) on //div[@class='product']/h4[contains(text(),'Tomato')]/following-sibling::div[(@c
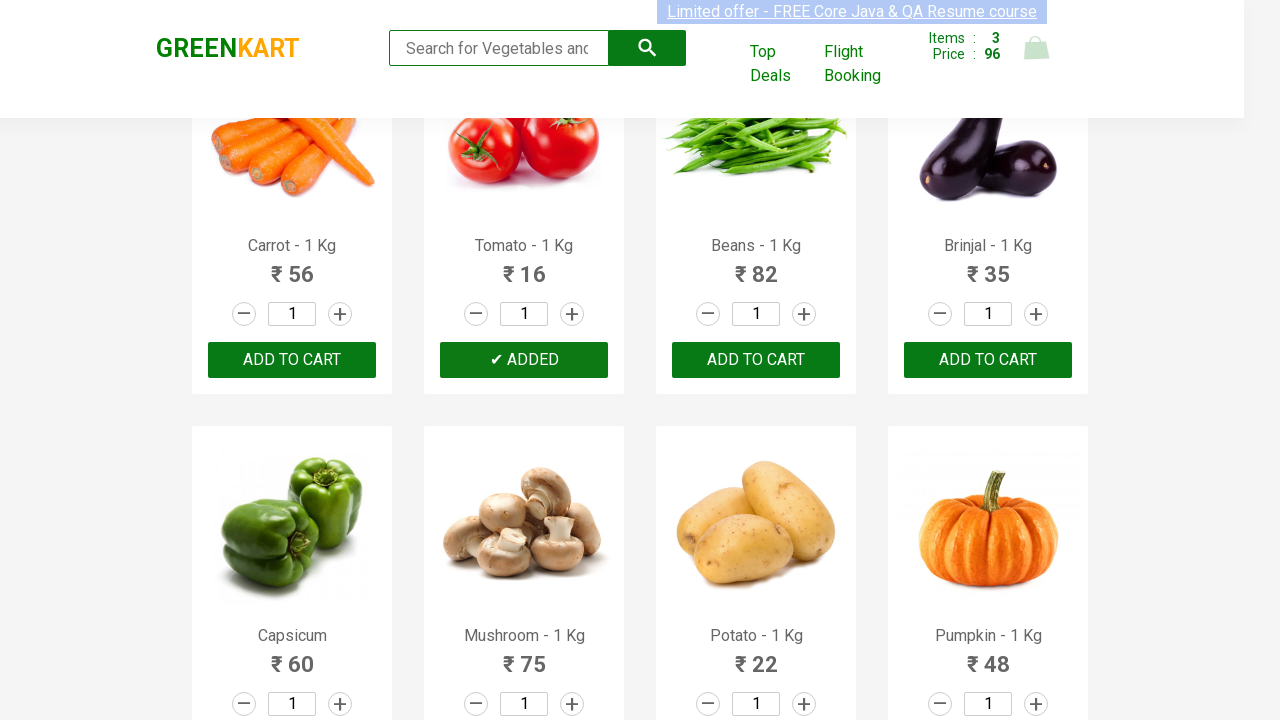

Clicked 'Add to Cart' button for 'Beans' at (756, 360) on //div[@class='product']/h4[contains(text(),'Beans')]/following-sibling::div[(@cl
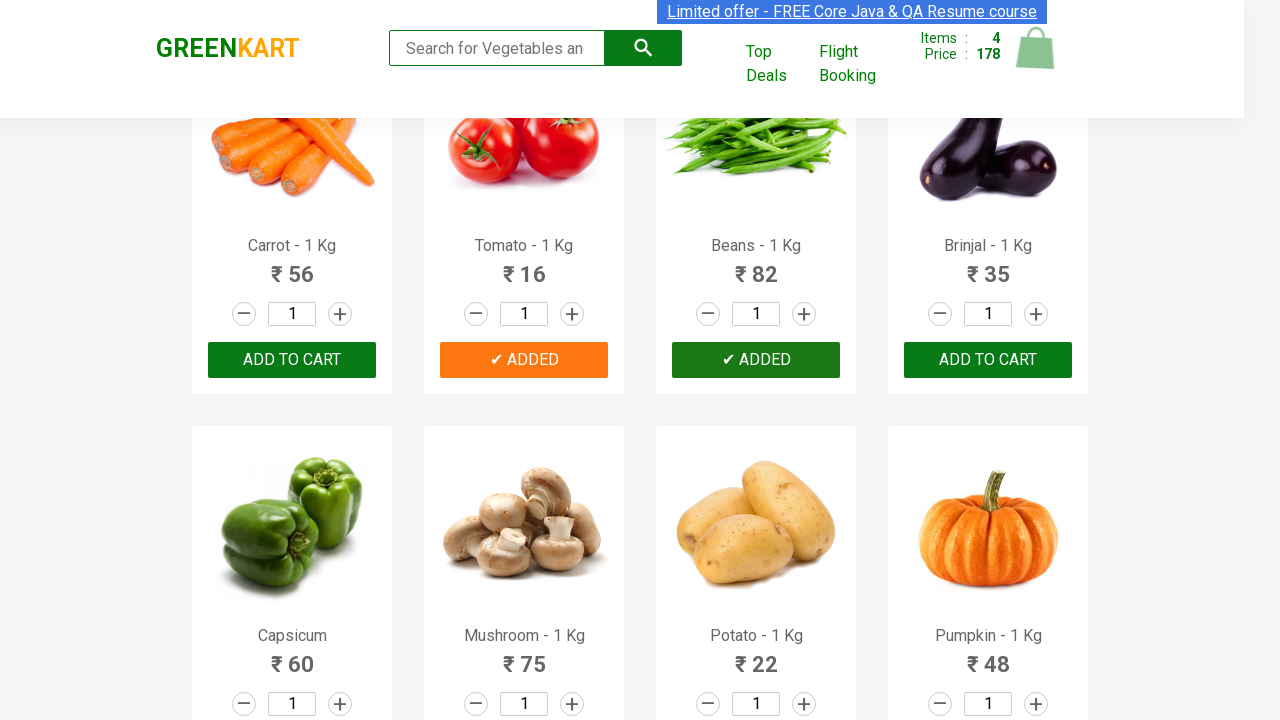

Successfully added all 4 products to shopping cart
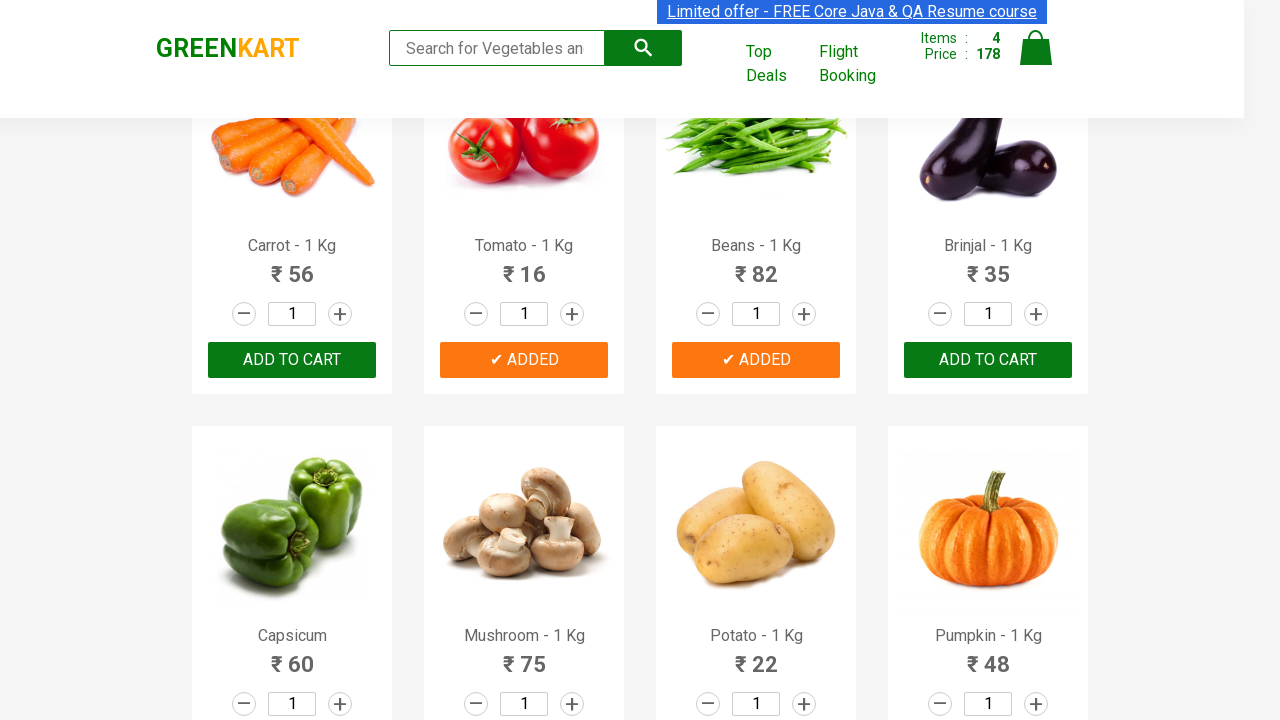

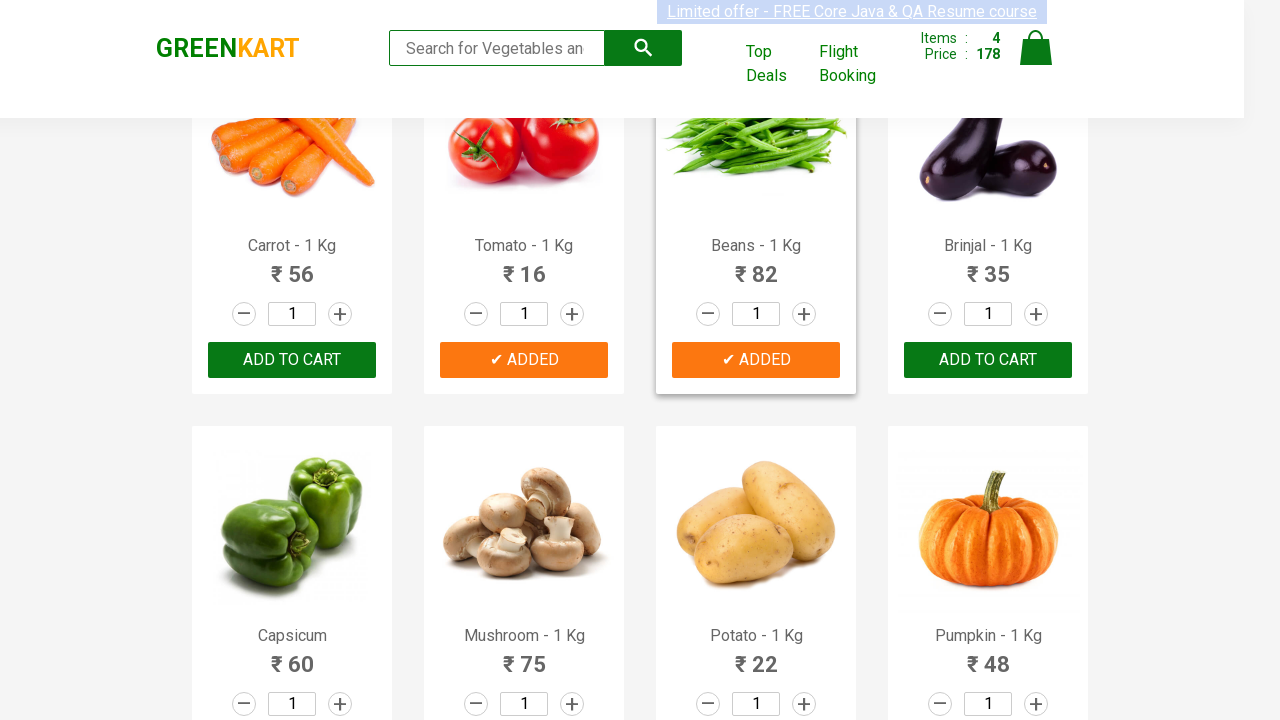